Tests clicking on a link element with ID "link1" on the omayo test page using ActionChains

Starting URL: https://omayo.blogspot.com/

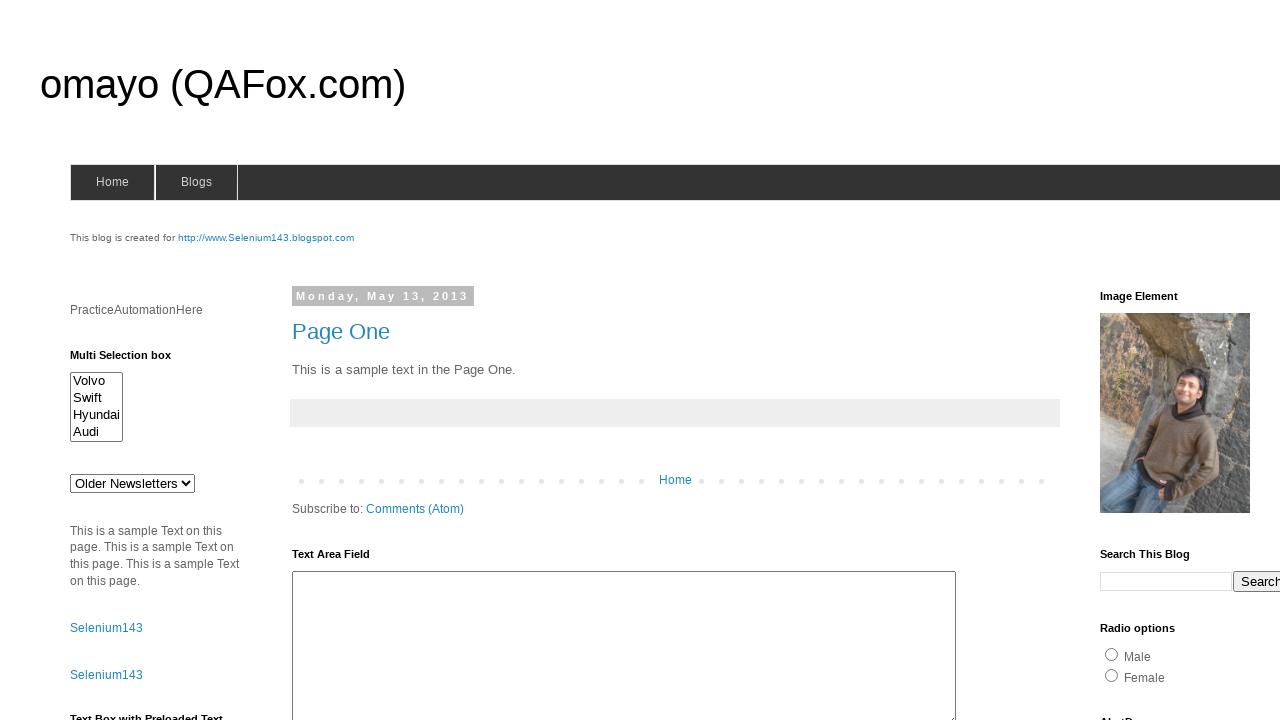

Clicked on link element with ID 'link1' at (106, 628) on #link1
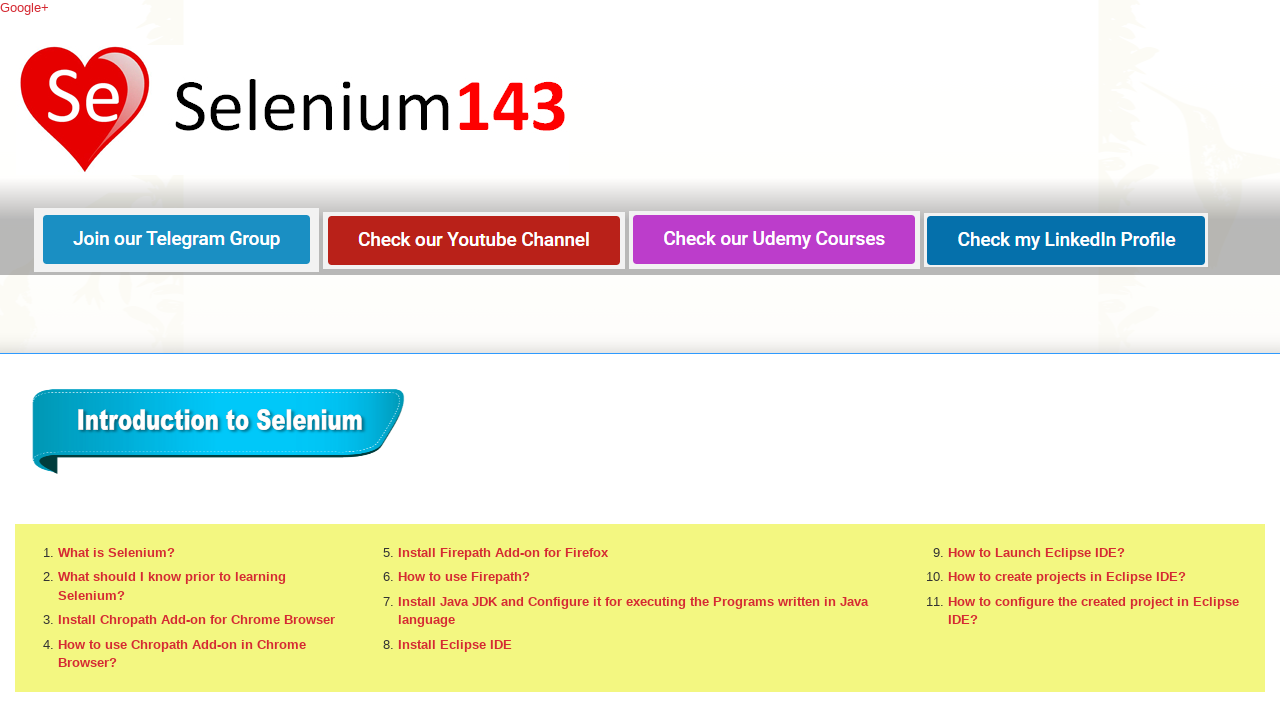

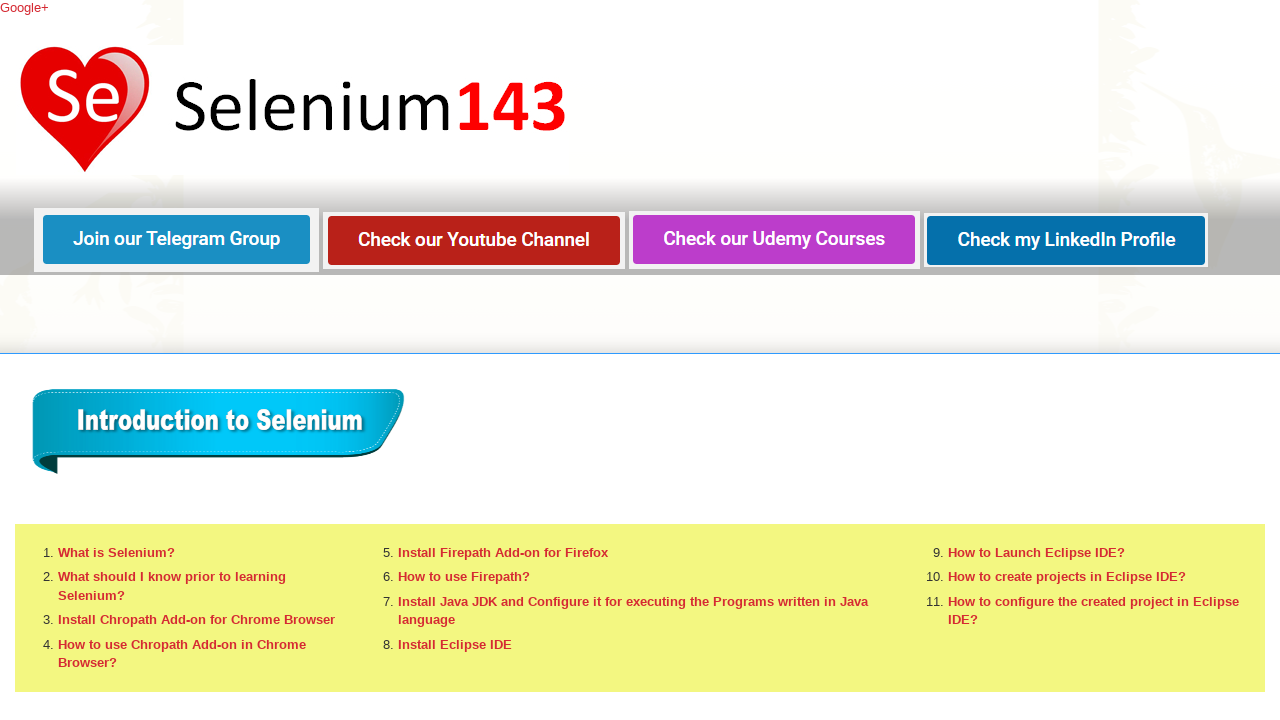